Tests the search functionality on python.org by entering a search query "getting started with python" and submitting the search form, then verifies the page navigates to search results.

Starting URL: https://www.python.org

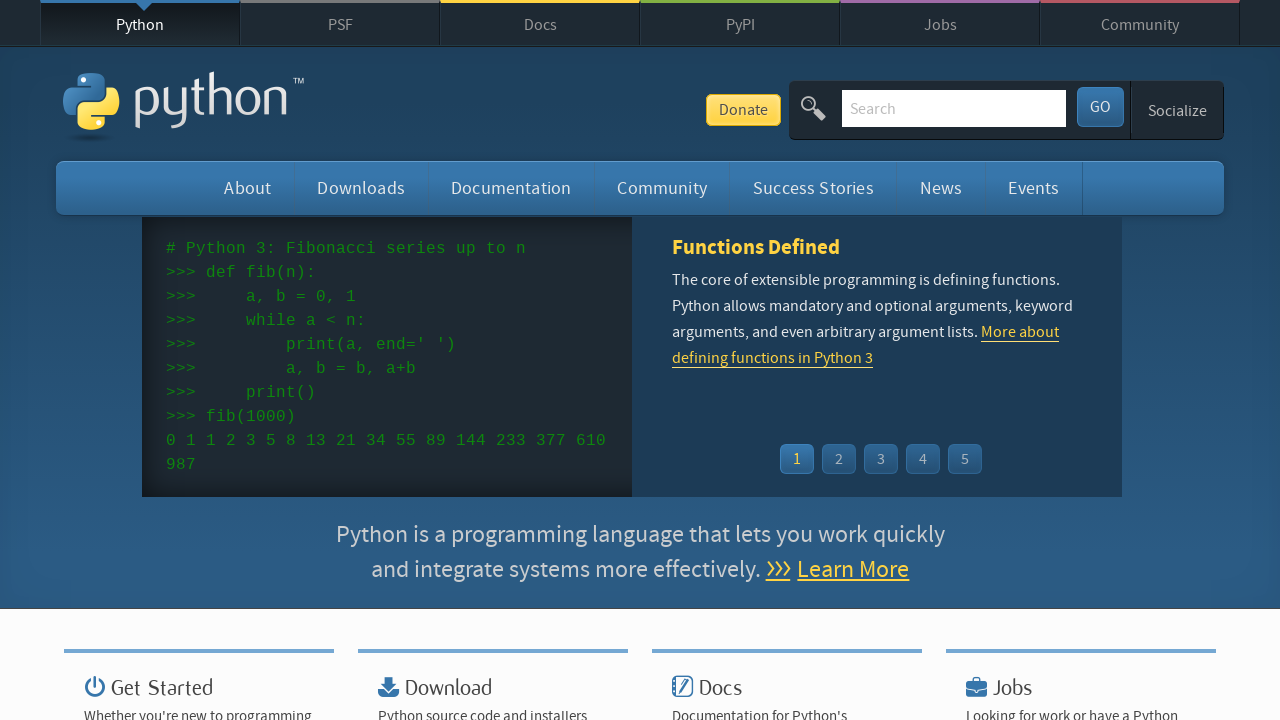

Waited for page to load (domcontentloaded)
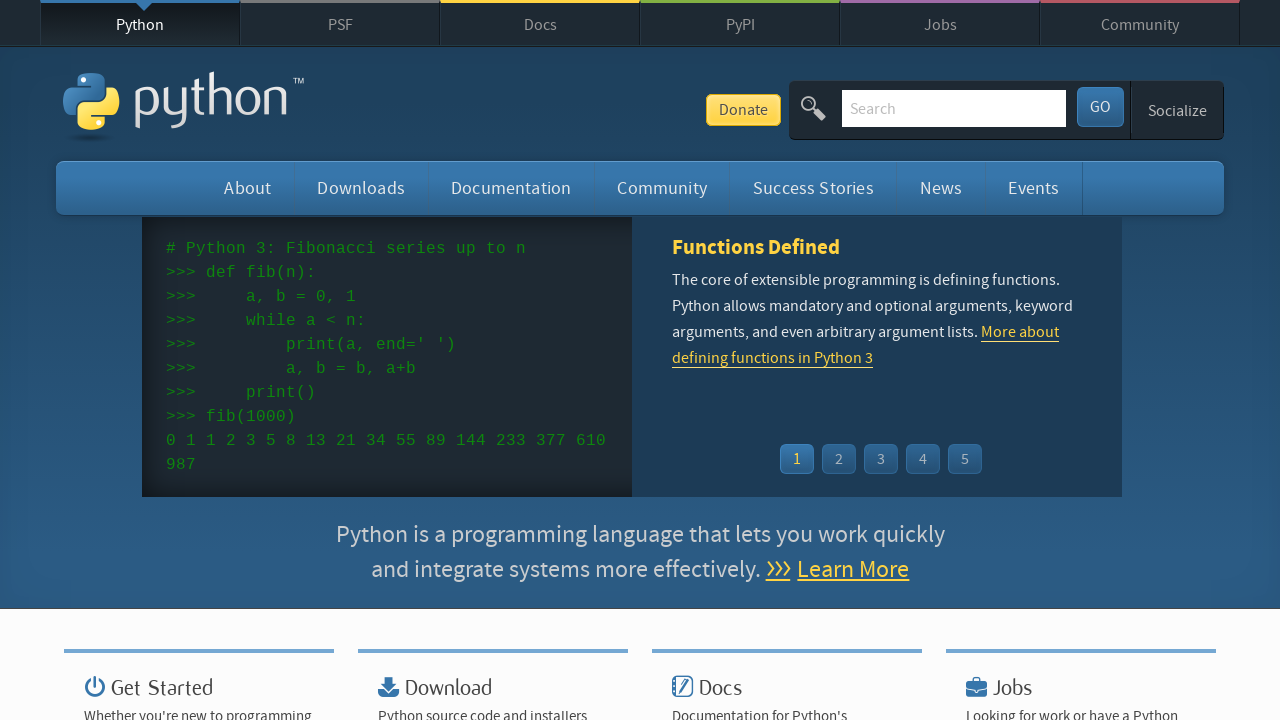

Filled search field with 'getting started with python' on input[name='q']
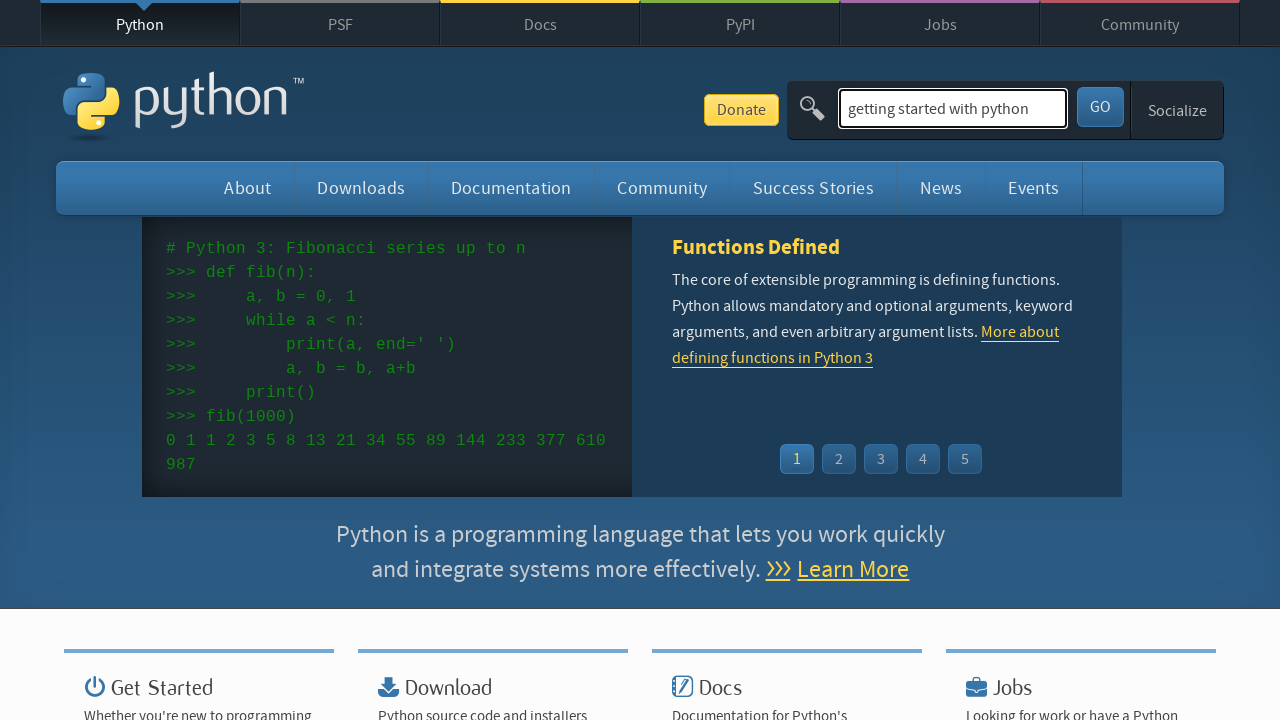

Submitted search form by pressing Enter on input[name='q']
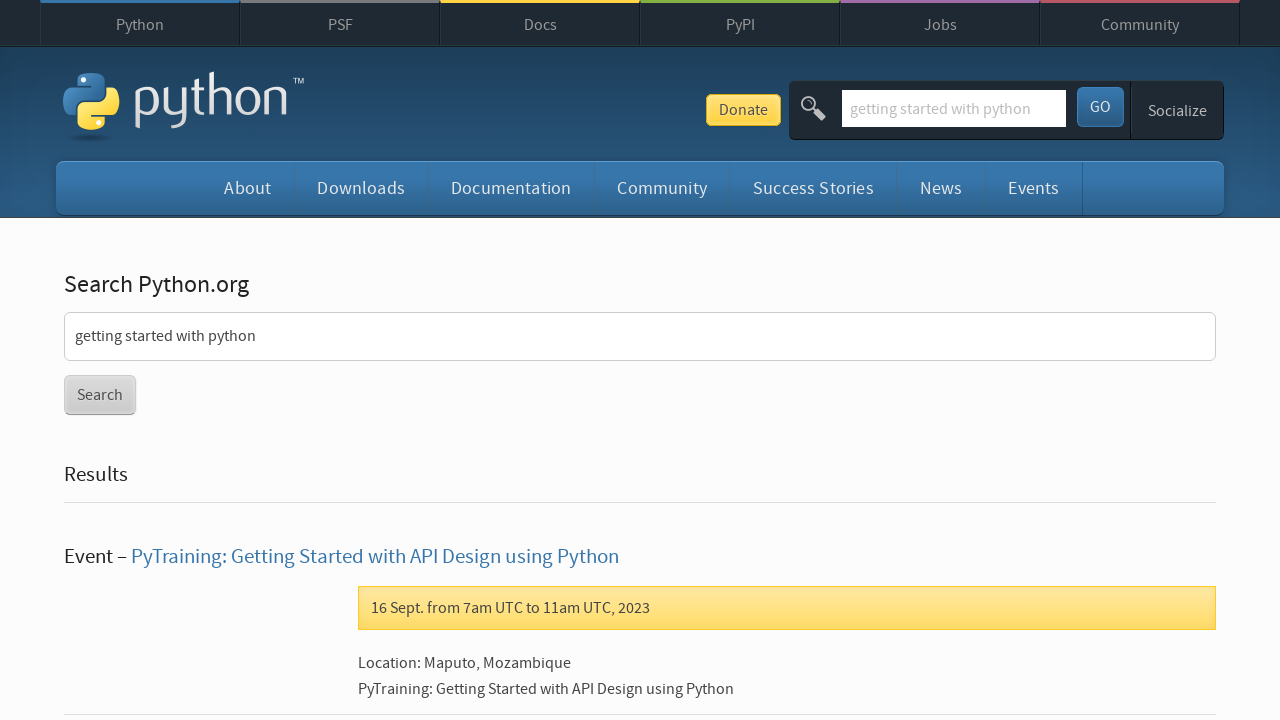

Waited for search results page to load (domcontentloaded)
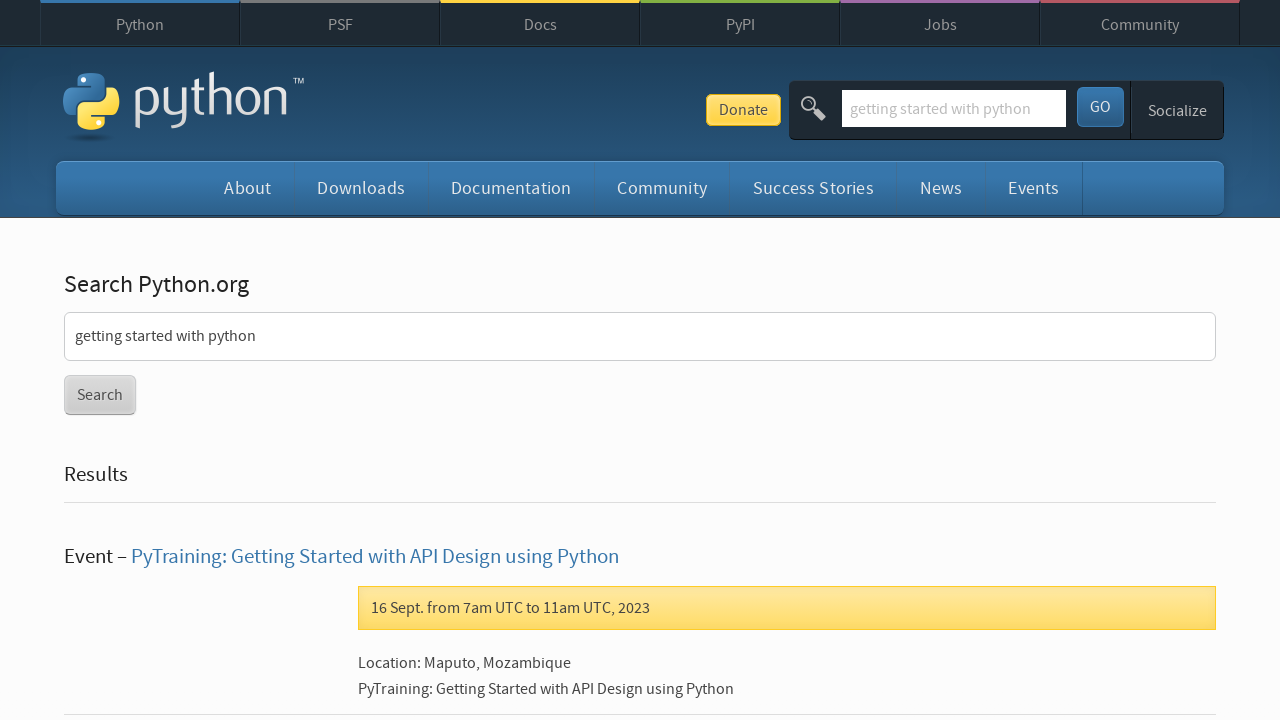

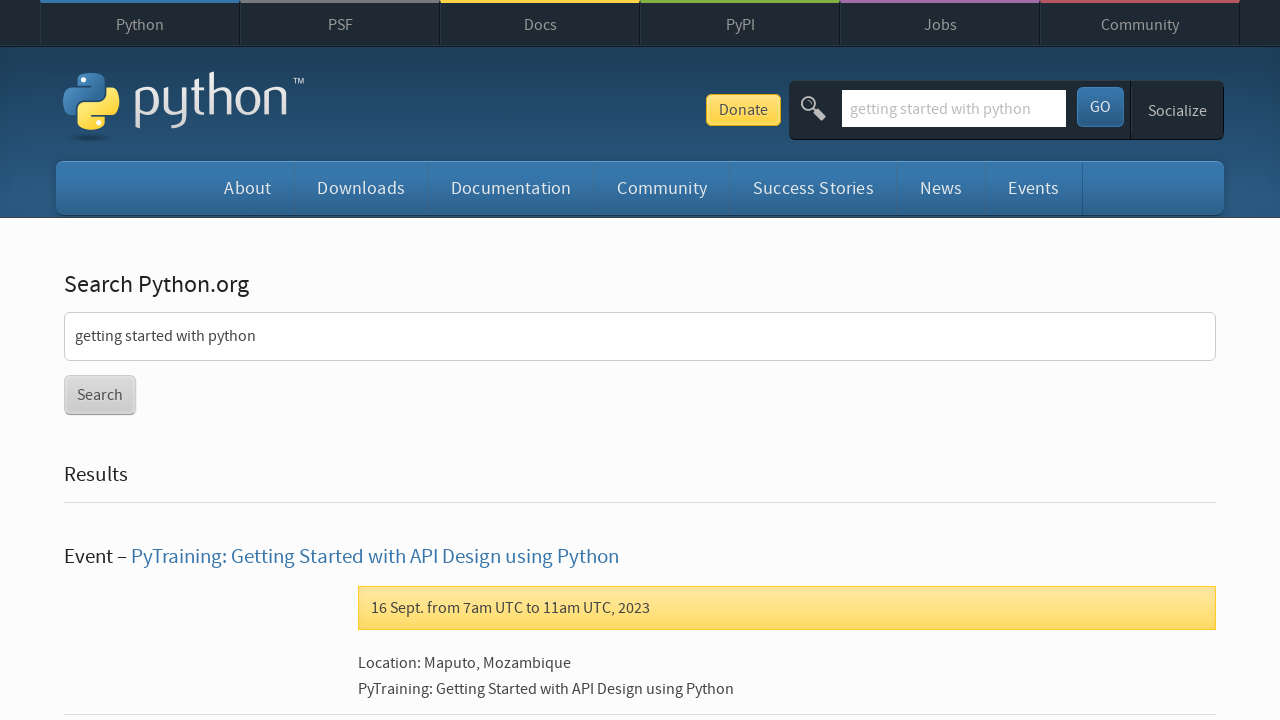